Tests a form submission by filling in personal information fields including first name, last name, job title, selecting education level, gender, years of experience, date, and submitting the form.

Starting URL: https://formy-project.herokuapp.com/form

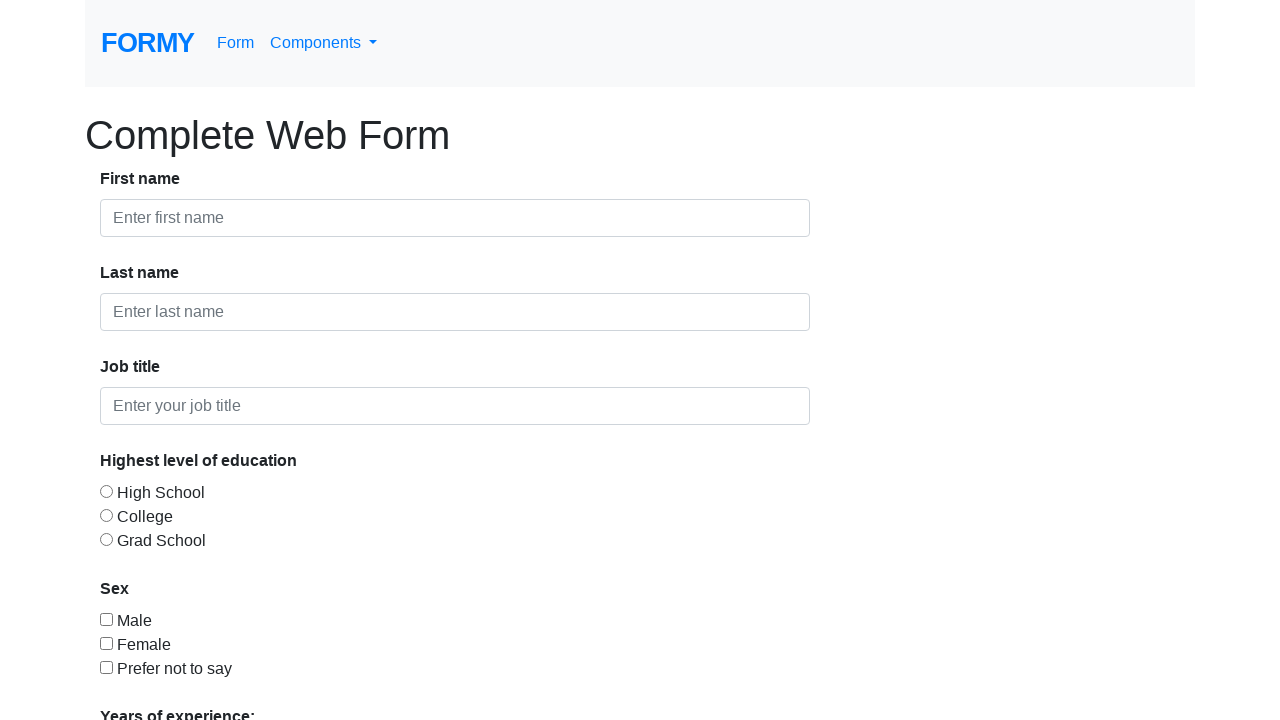

Filled first name field with 'Jessy' on #first-name
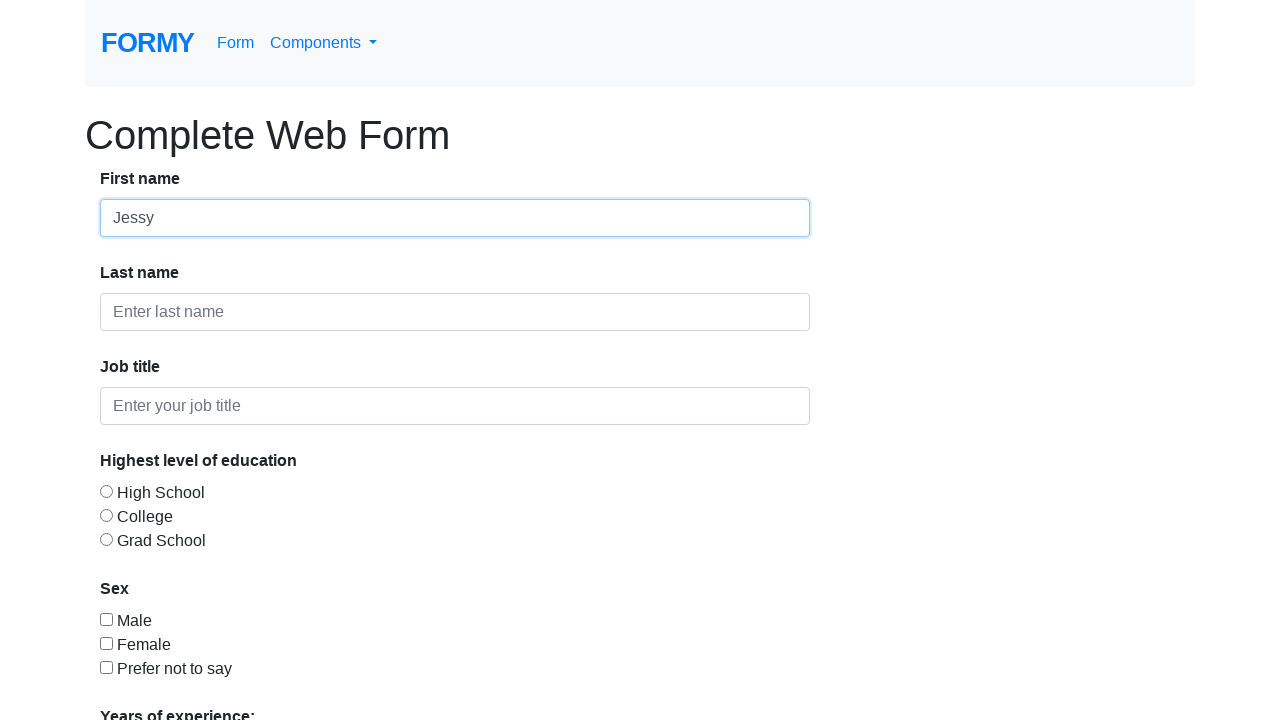

Filled last name field with 'Dimpudus' on #last-name
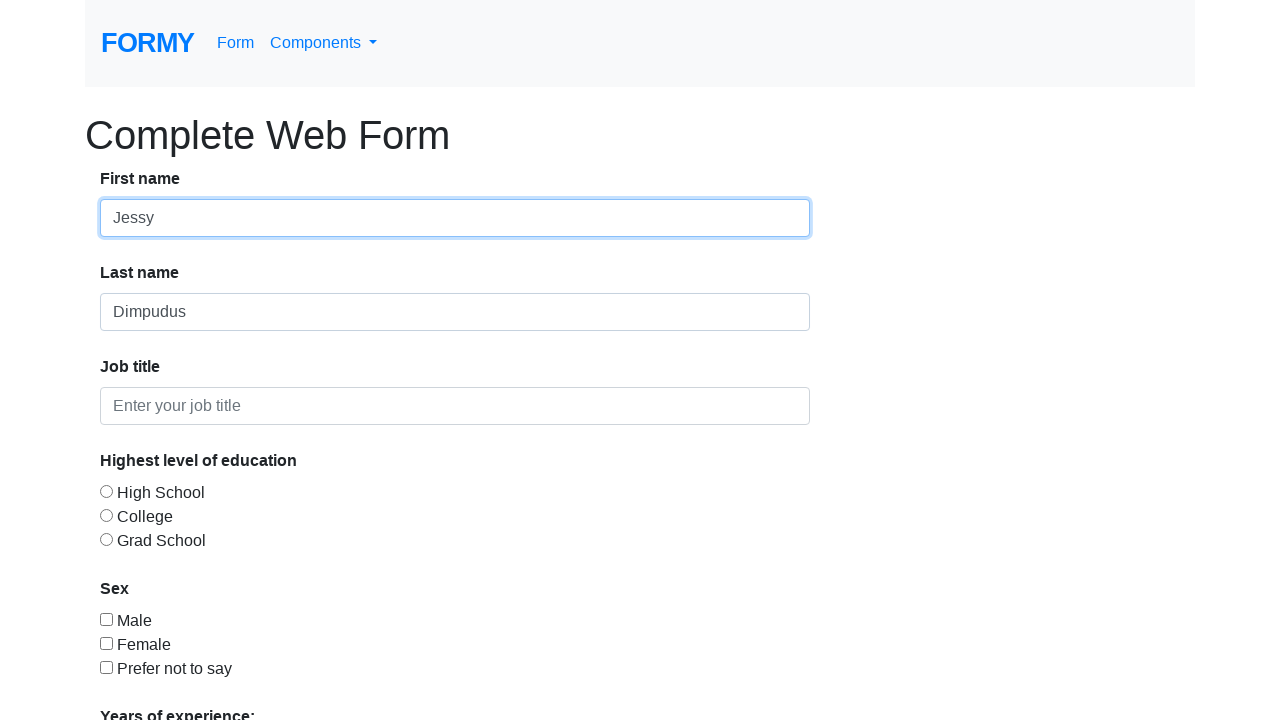

Filled job title field with 'SQA' on #job-title
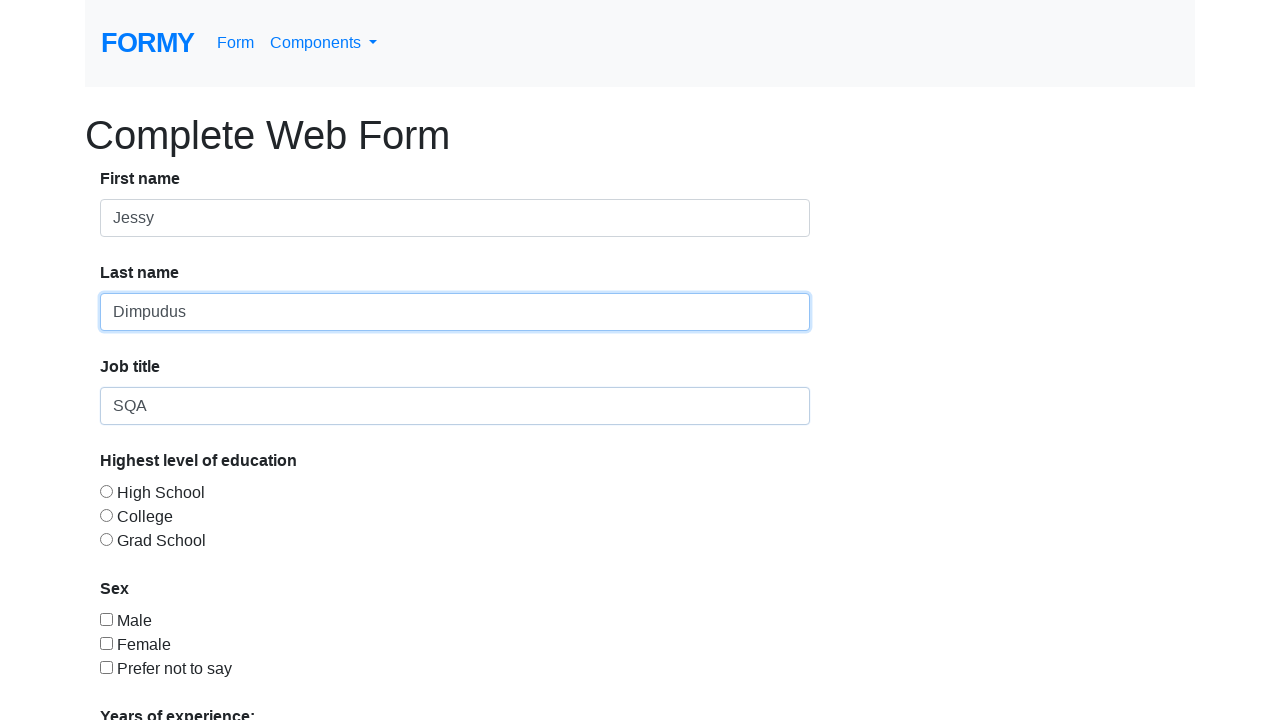

Selected College education level at (106, 515) on #radio-button-2
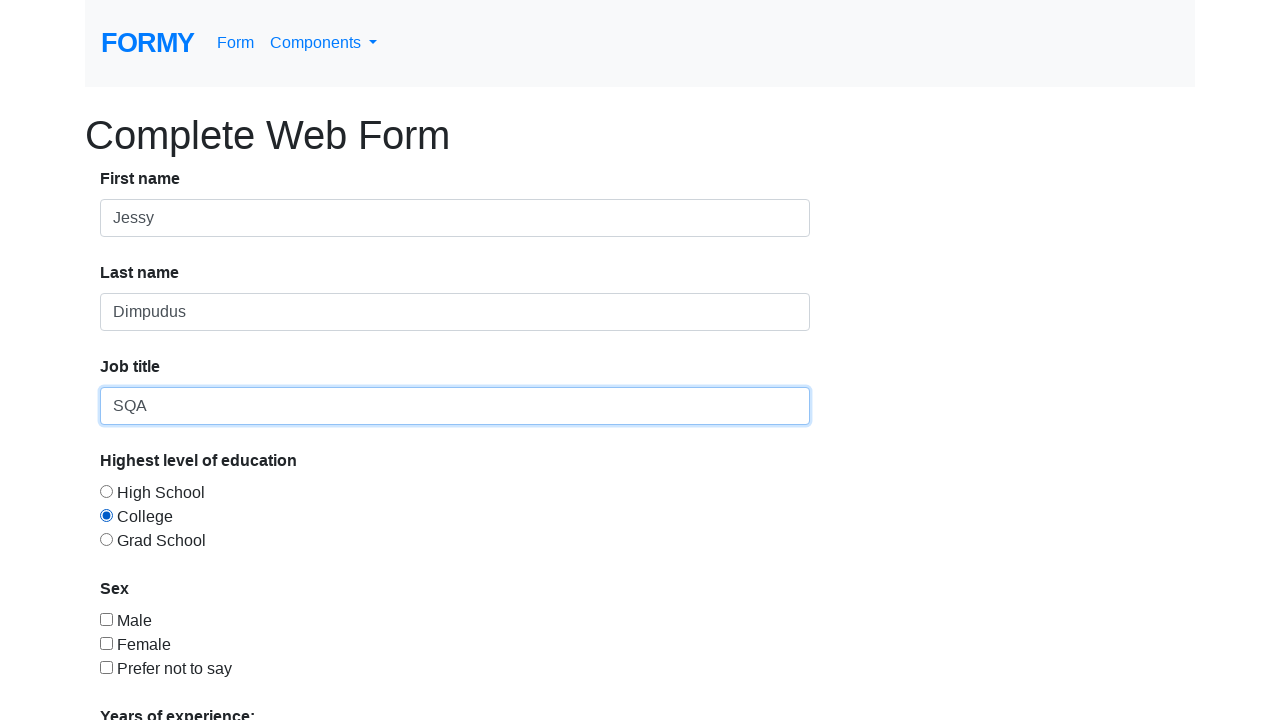

Selected Female gender at (106, 643) on #checkbox-2
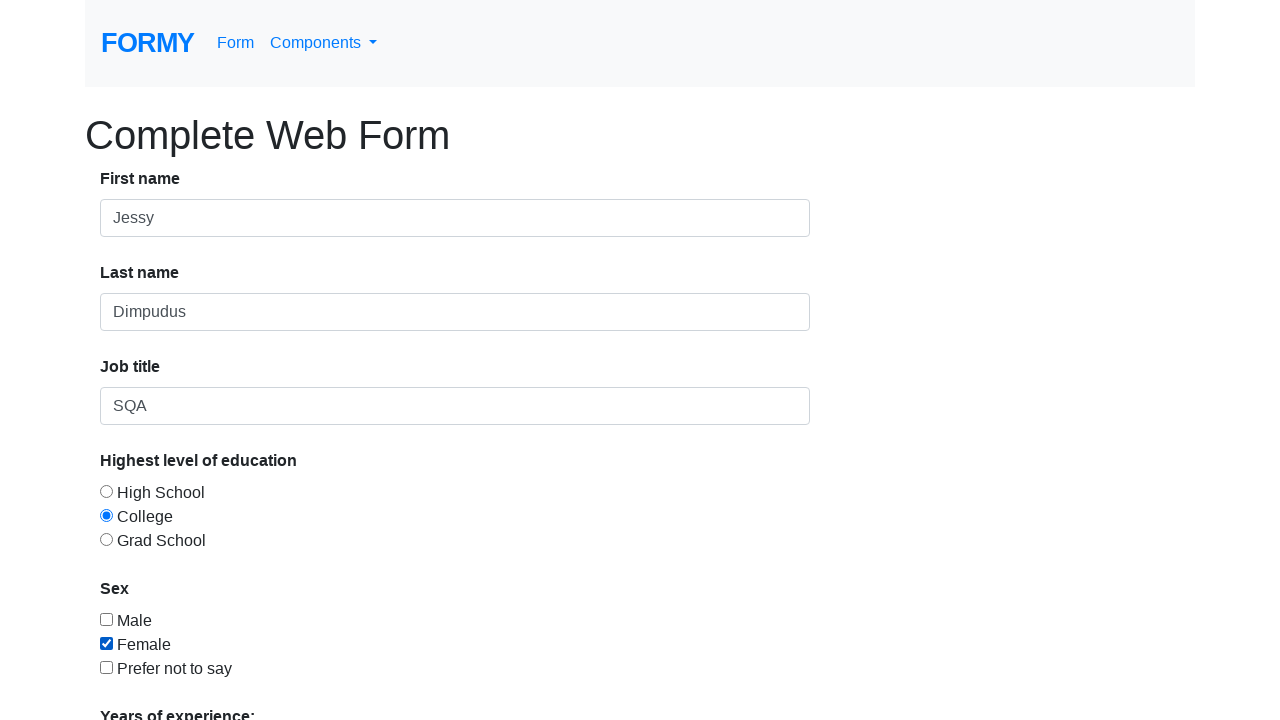

Selected '2-4' years of experience from dropdown on #select-menu
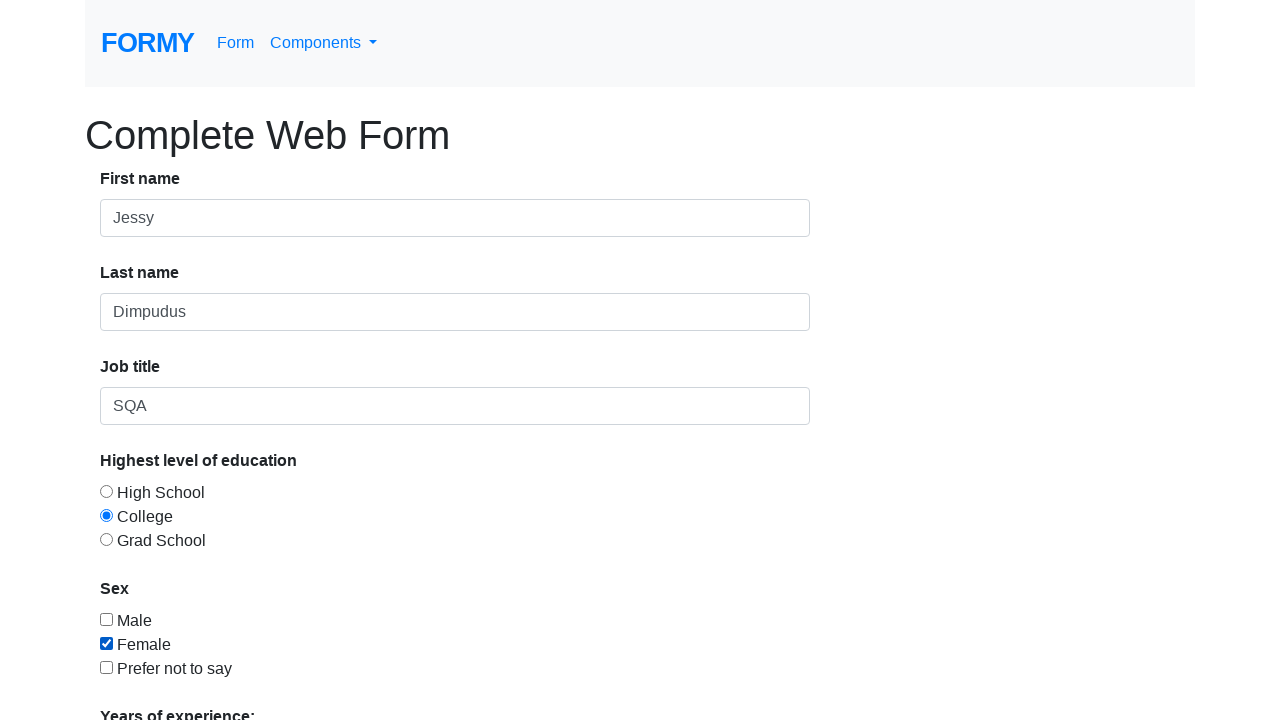

Filled date picker with '10/14/2022' on #datepicker
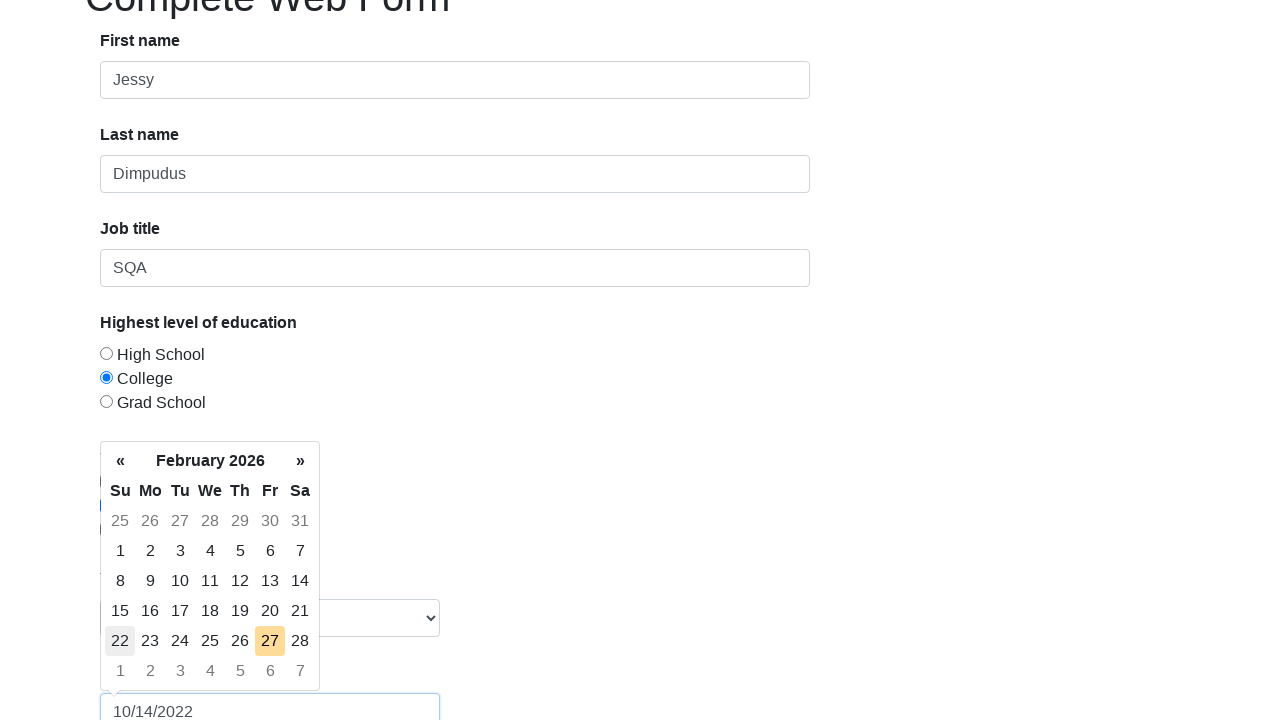

Clicked submit button to submit the form at (148, 680) on a.btn.btn-lg.btn-primary
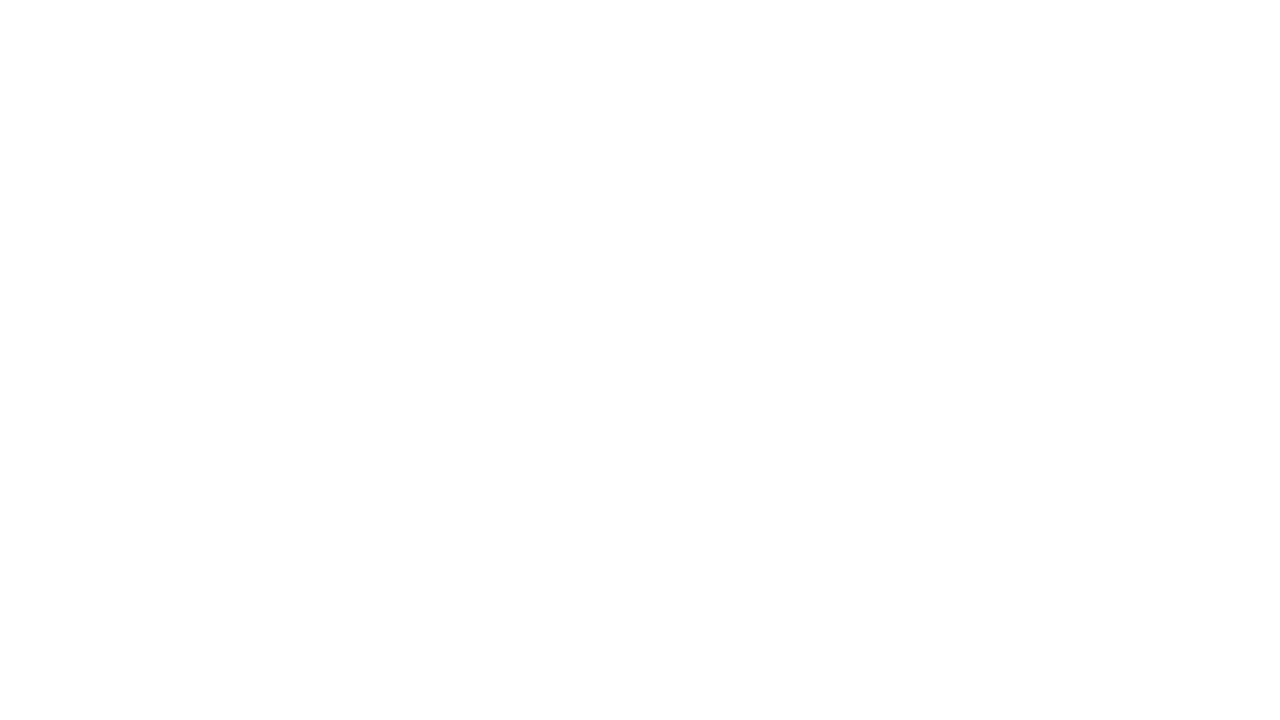

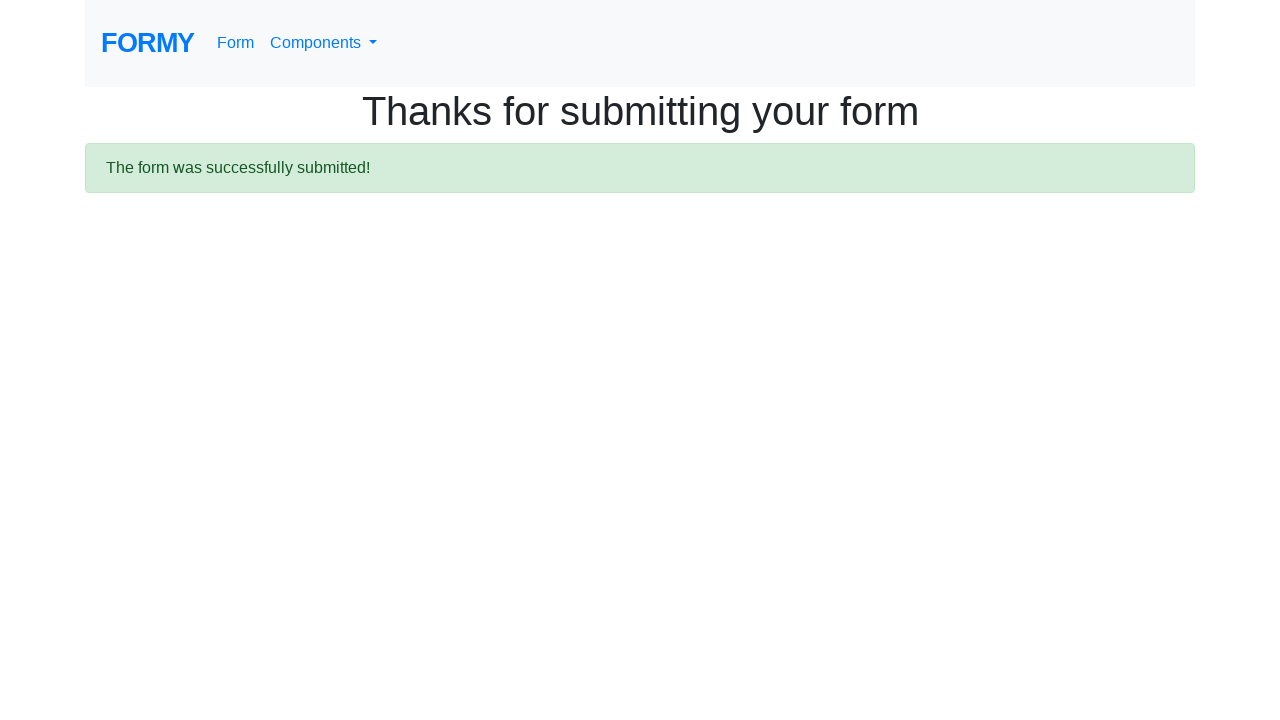